Tests that entered text is trimmed when editing a todo item

Starting URL: https://demo.playwright.dev/todomvc

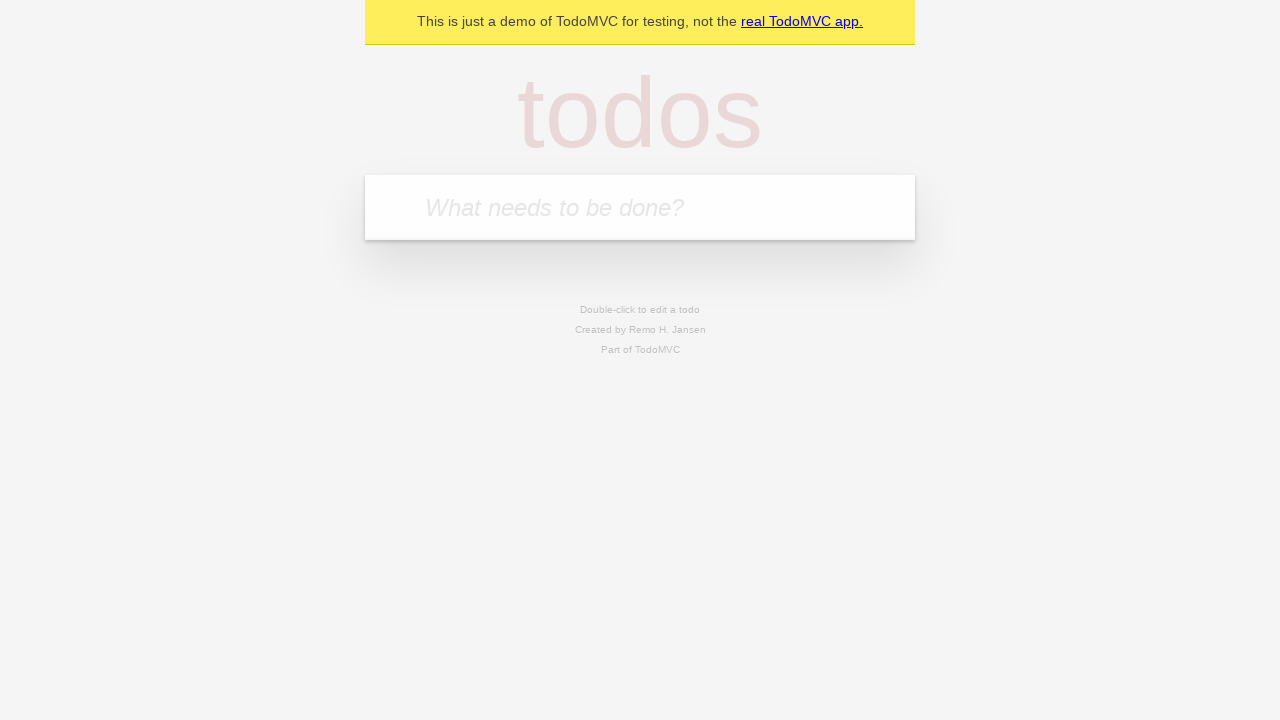

Filled first todo input with 'buy some cheese' on internal:attr=[placeholder="What needs to be done?"i]
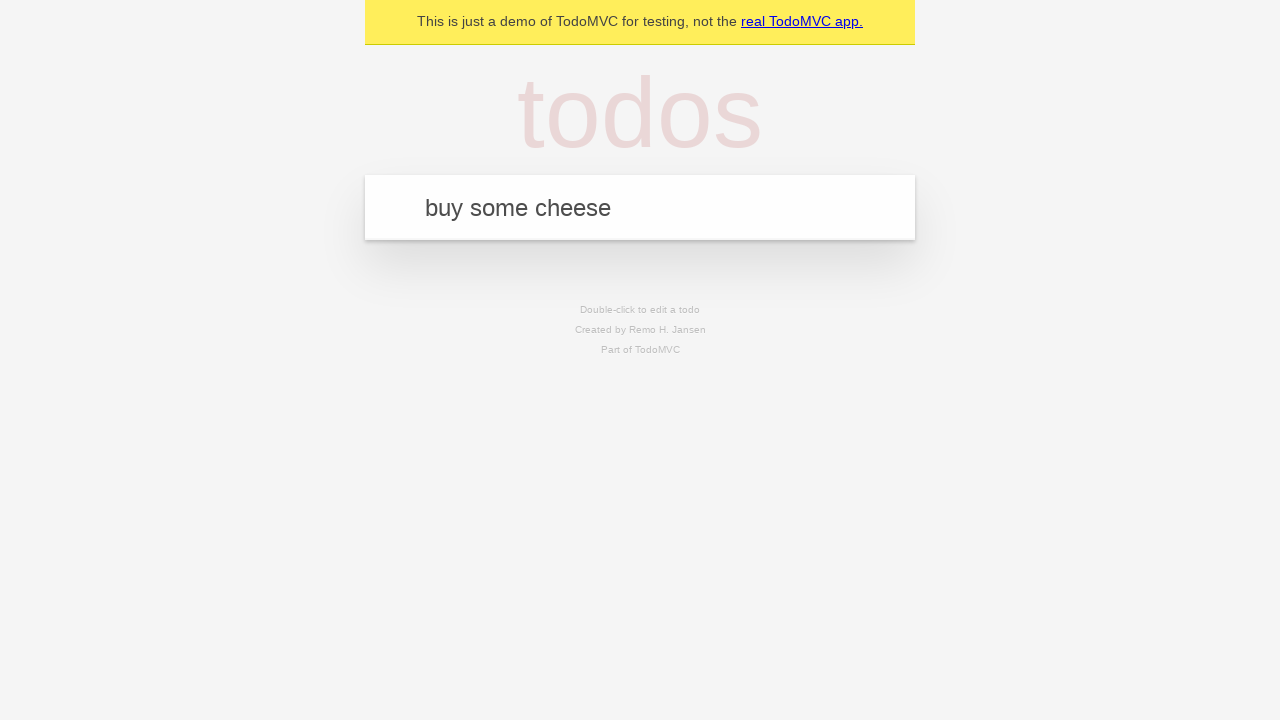

Pressed Enter to create first todo on internal:attr=[placeholder="What needs to be done?"i]
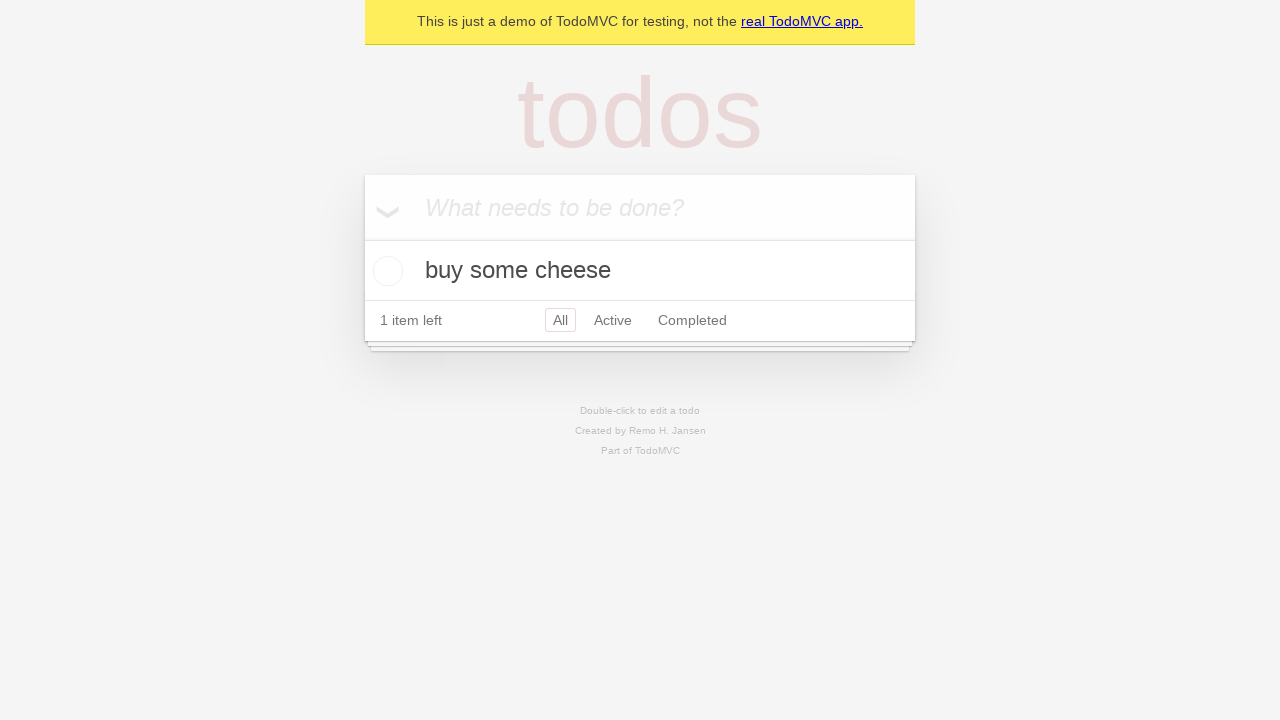

Filled second todo input with 'feed the cat' on internal:attr=[placeholder="What needs to be done?"i]
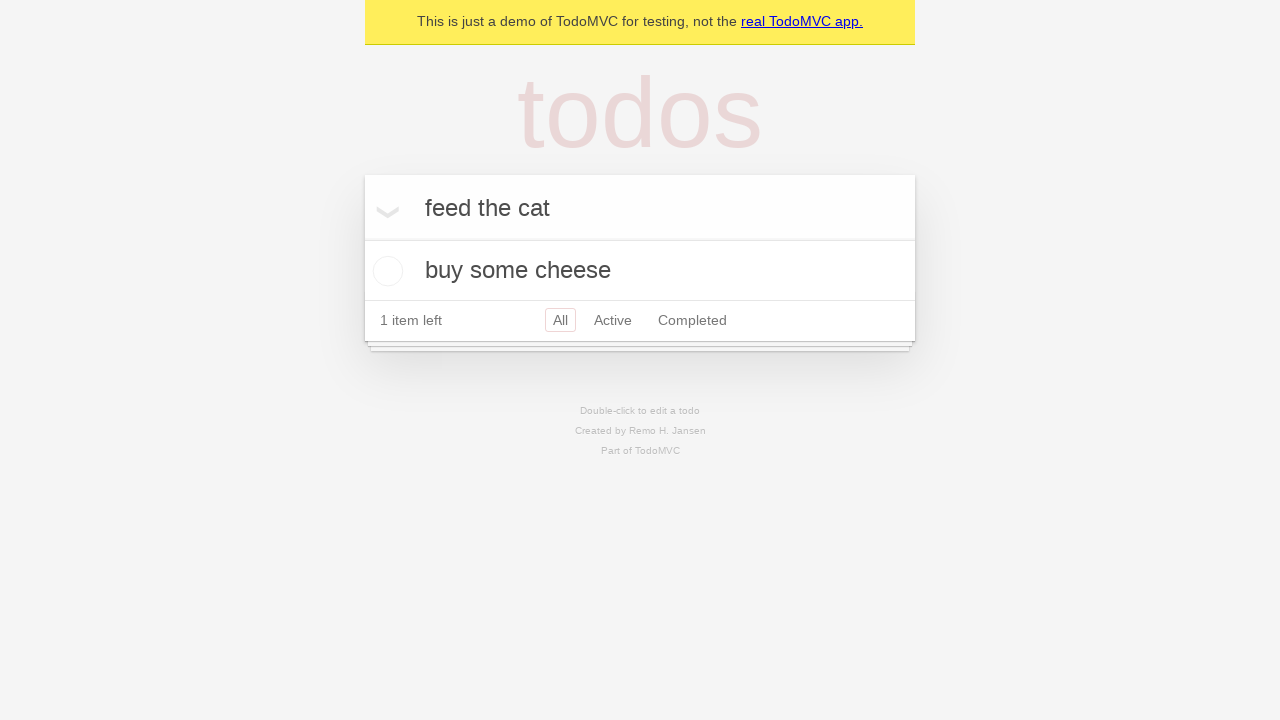

Pressed Enter to create second todo on internal:attr=[placeholder="What needs to be done?"i]
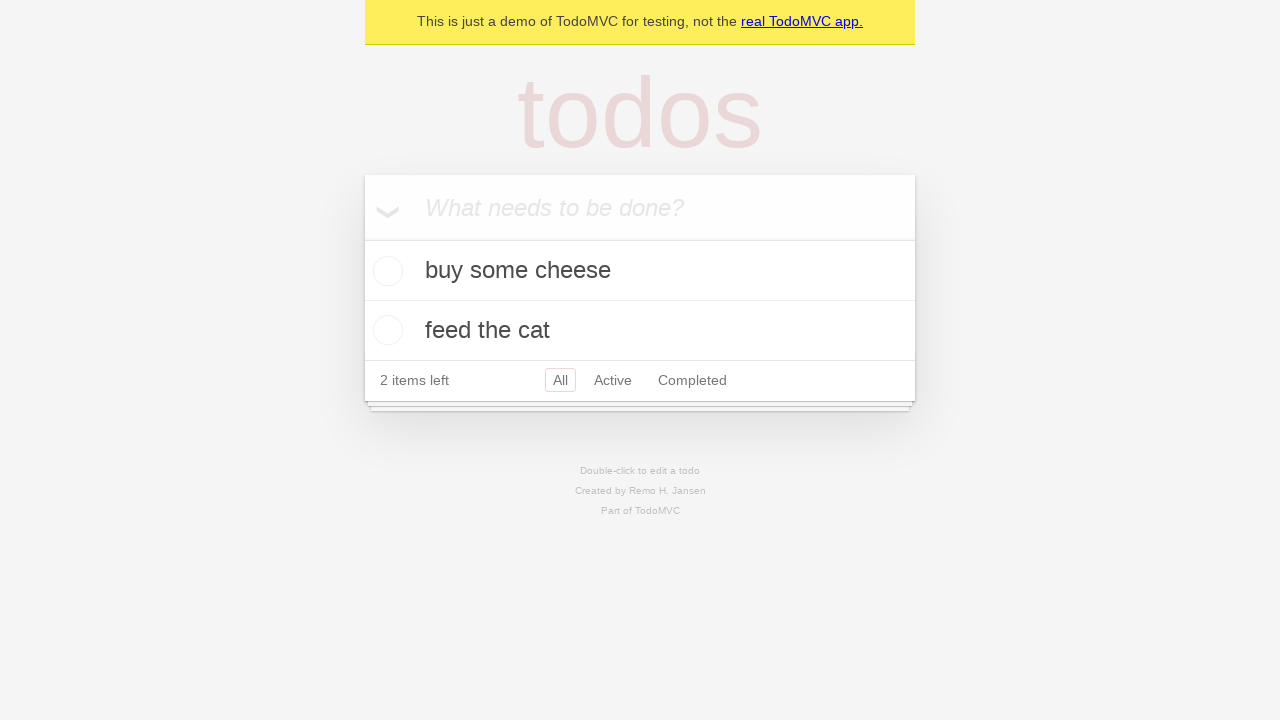

Filled third todo input with 'book a doctors appointment' on internal:attr=[placeholder="What needs to be done?"i]
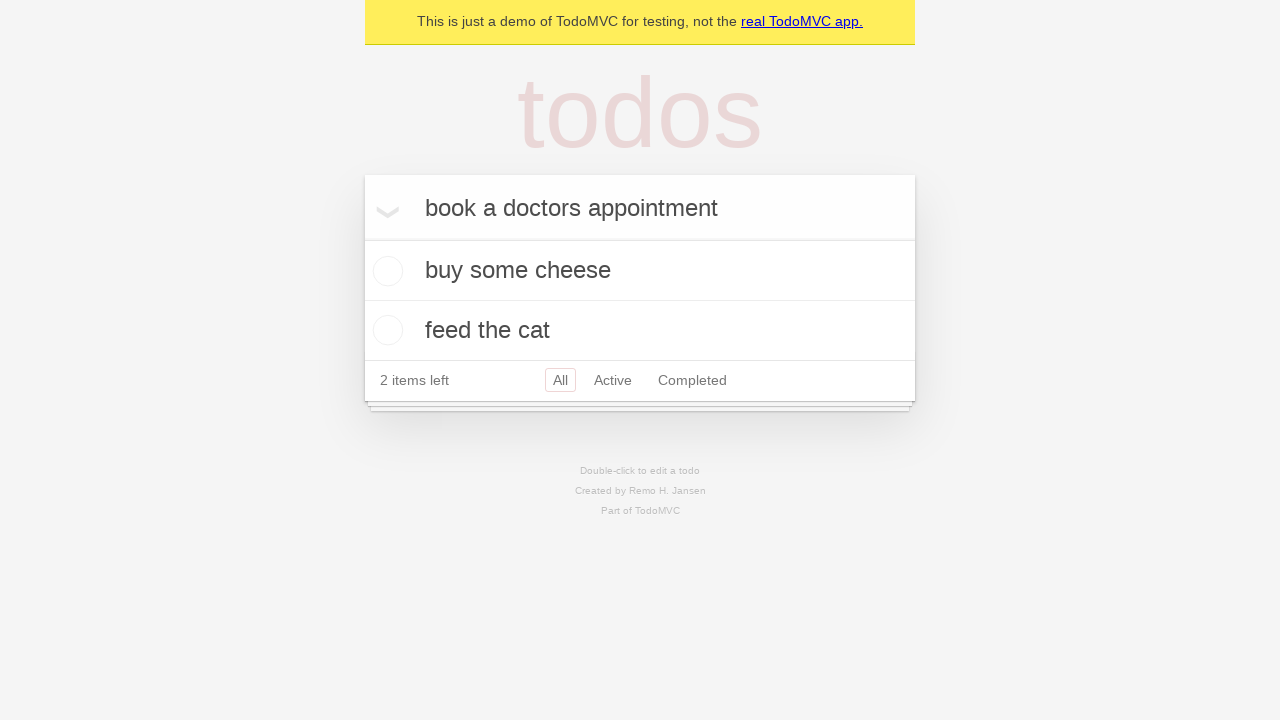

Pressed Enter to create third todo on internal:attr=[placeholder="What needs to be done?"i]
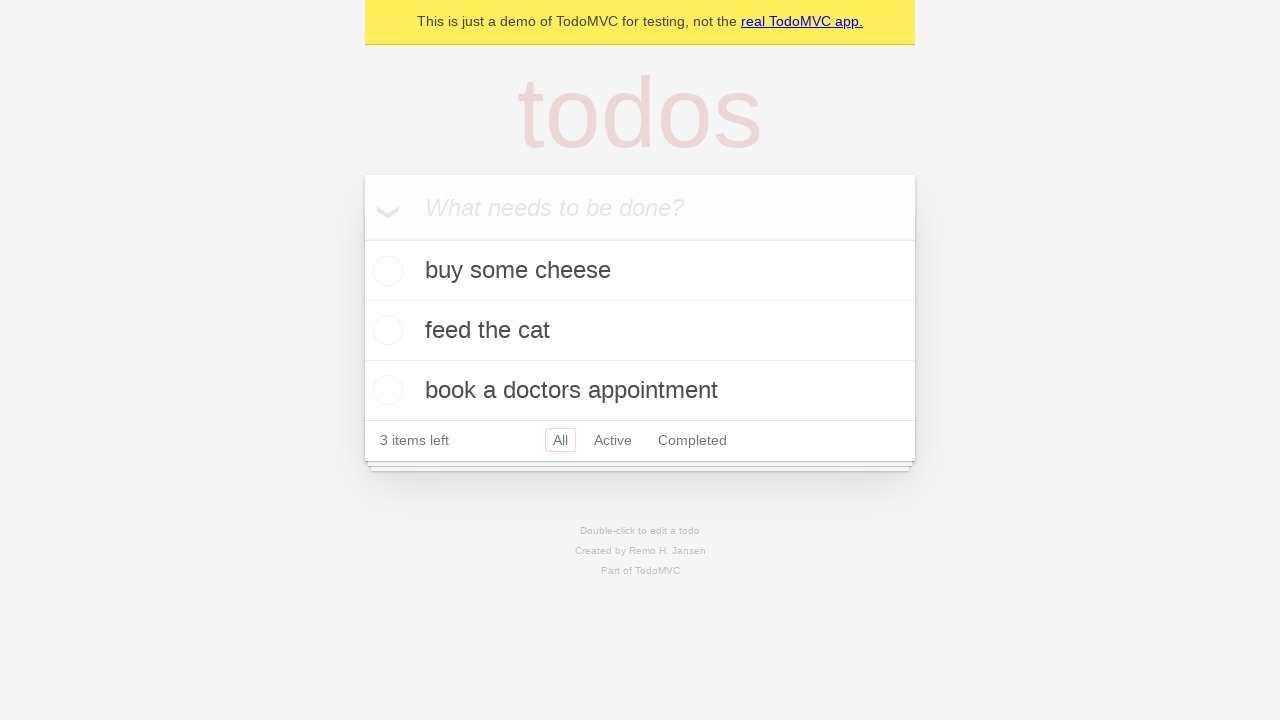

Waited for todo items to load
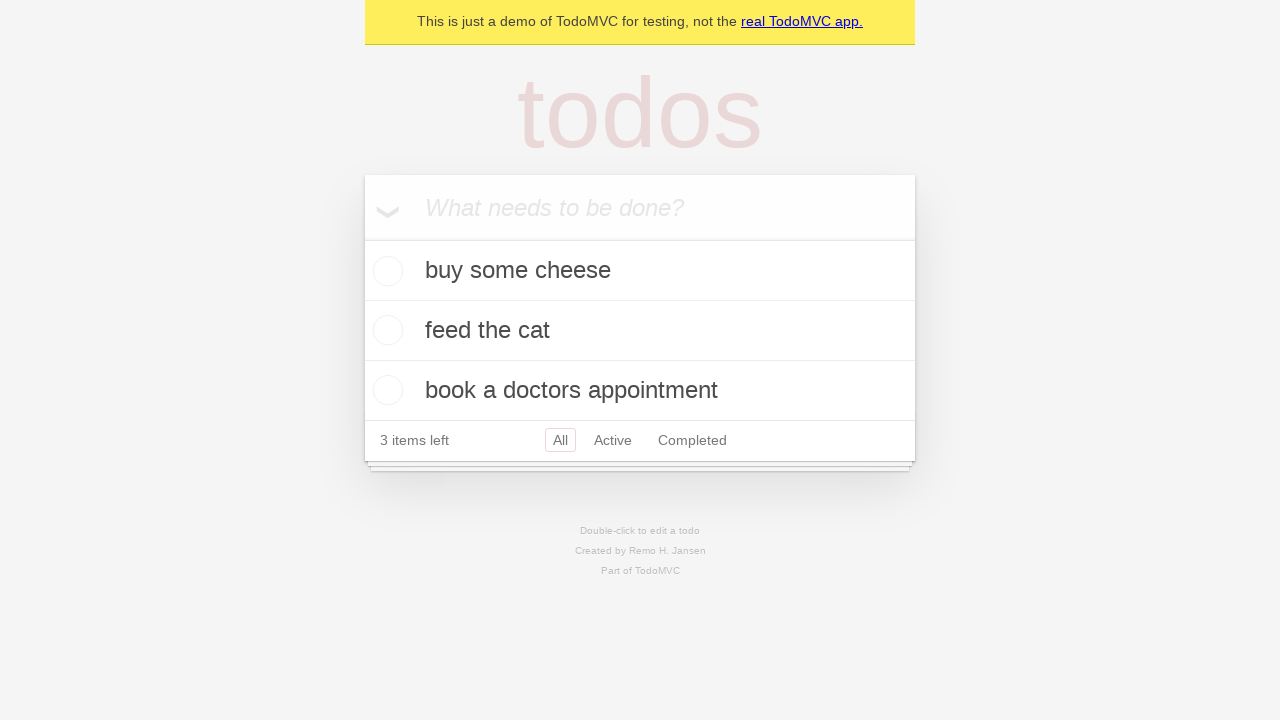

Double-clicked second todo item to enter edit mode at (640, 331) on internal:testid=[data-testid="todo-item"s] >> nth=1
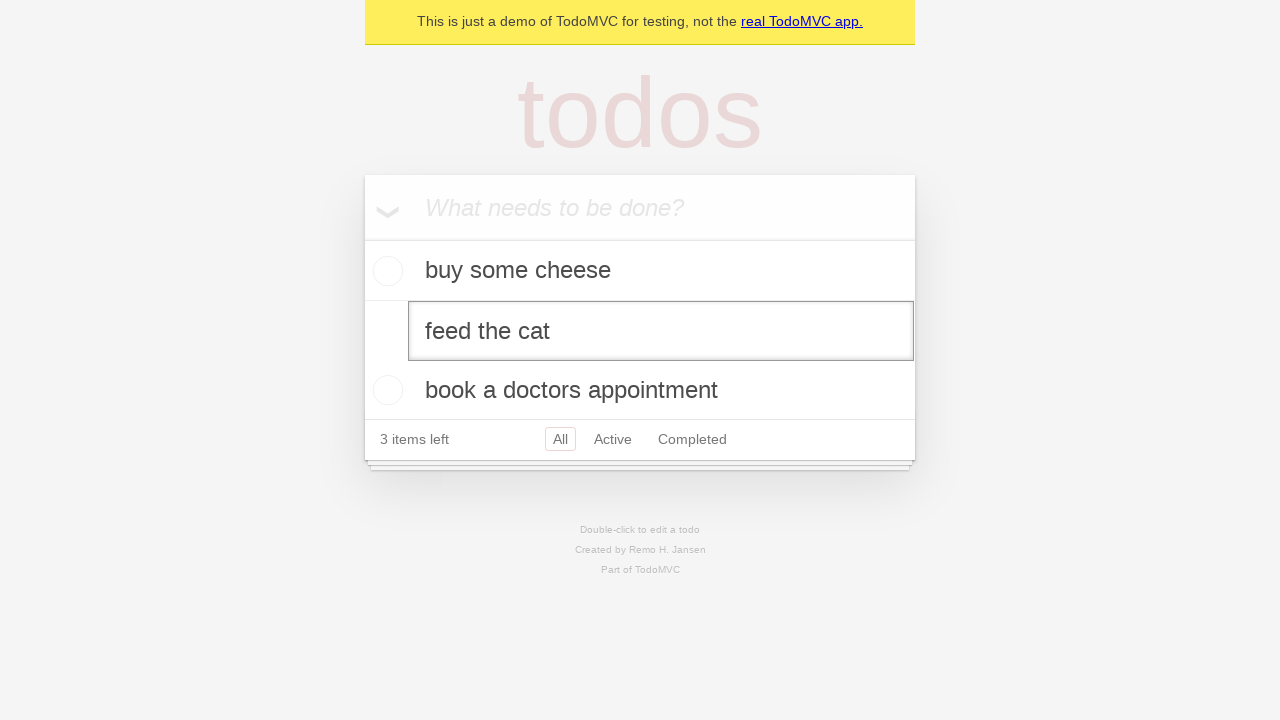

Filled edit input with 'buy some sausages' (with leading/trailing spaces) on internal:testid=[data-testid="todo-item"s] >> nth=1 >> internal:role=textbox[nam
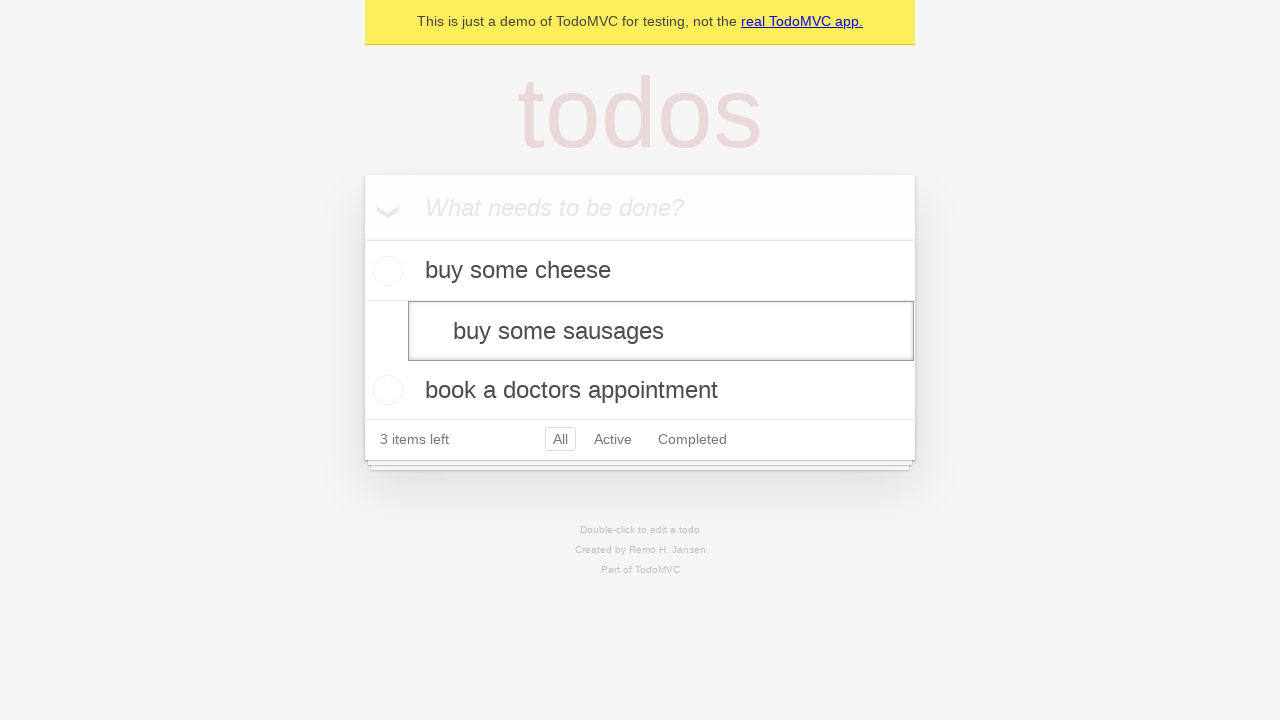

Pressed Enter to save edited todo, verifying text is trimmed on internal:testid=[data-testid="todo-item"s] >> nth=1 >> internal:role=textbox[nam
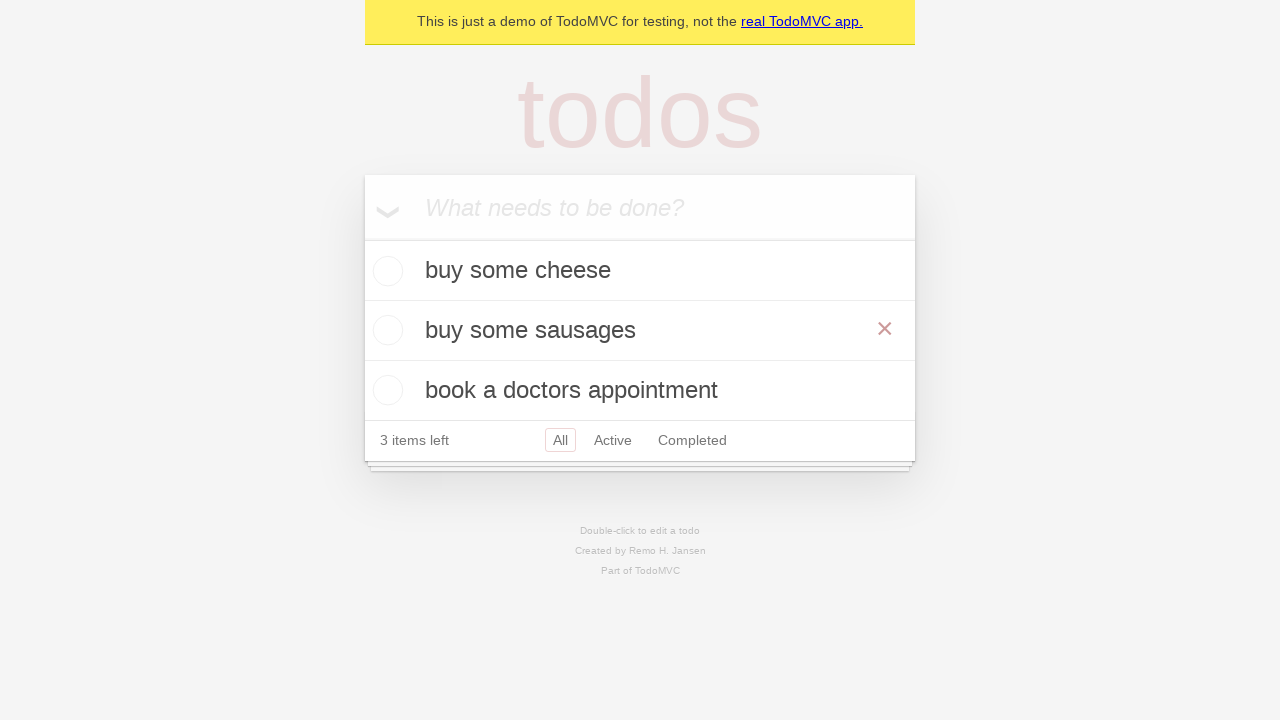

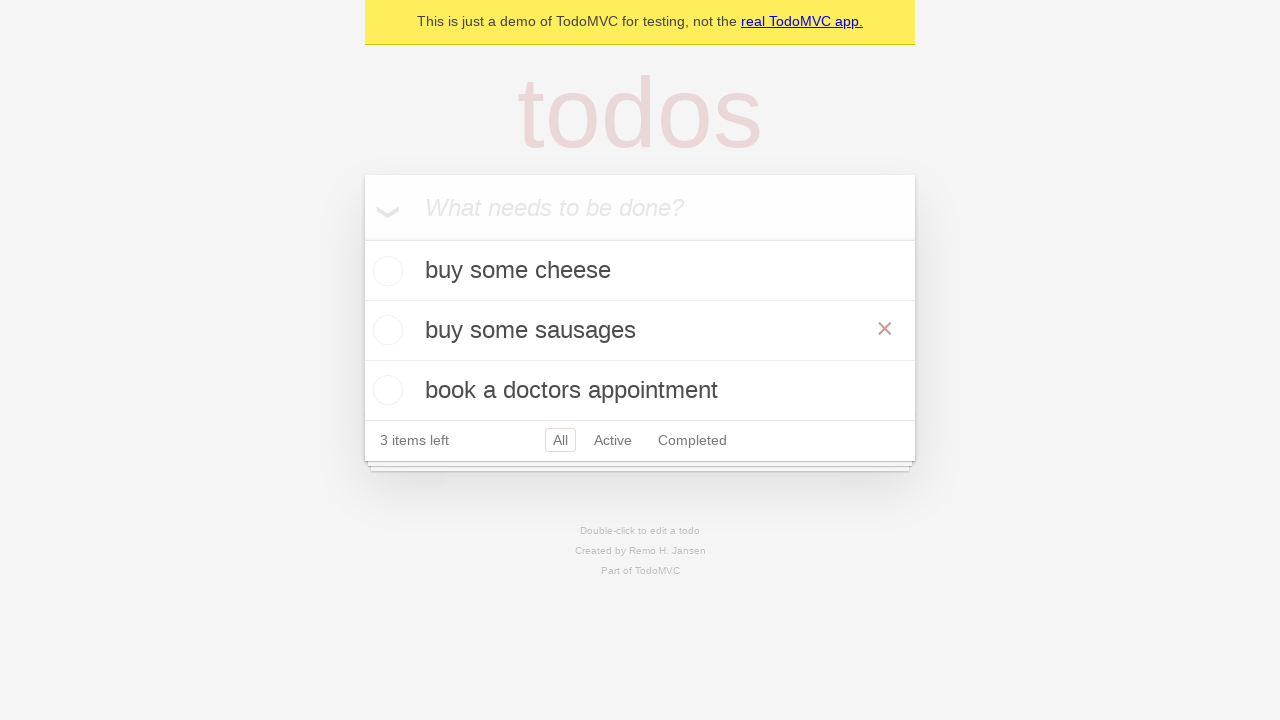